Tests the AutomationPractice page by scrolling down to the footer section and verifying that footer links are present and visible on the page.

Starting URL: https://rahulshettyacademy.com/AutomationPractice/

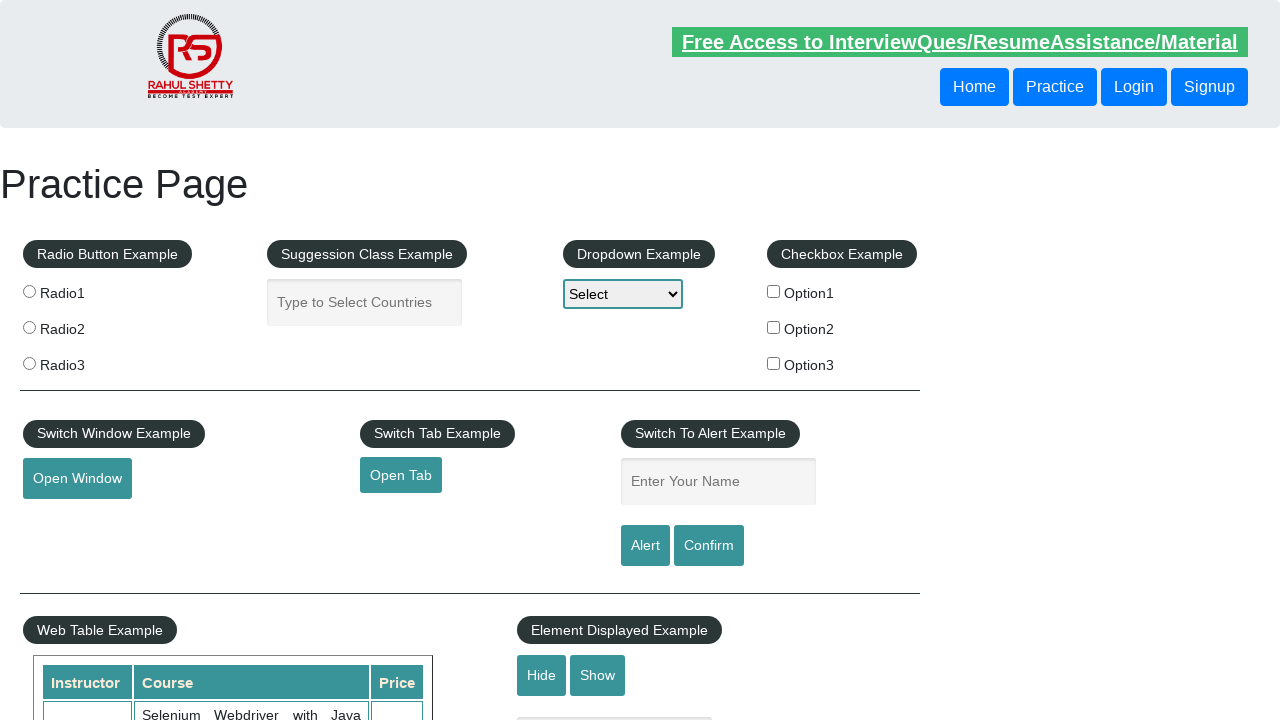

Scrolled down 1800 pixels to reveal footer section
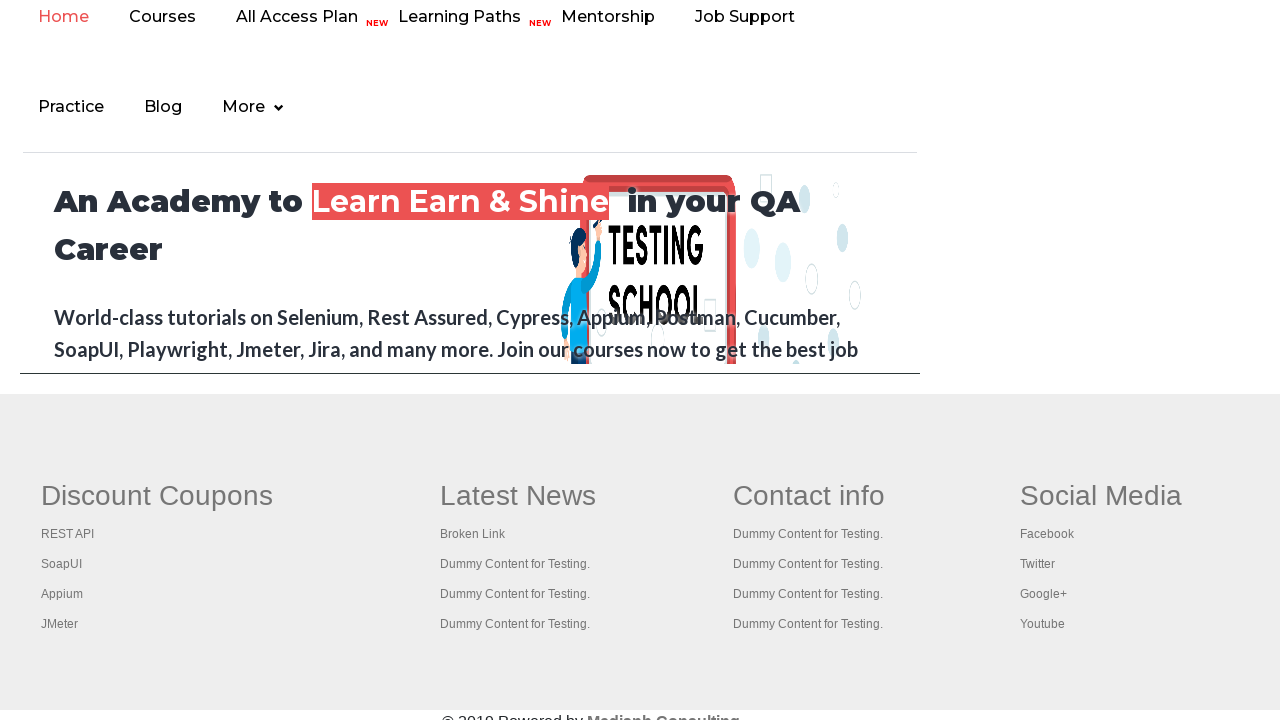

SoapUI link became visible
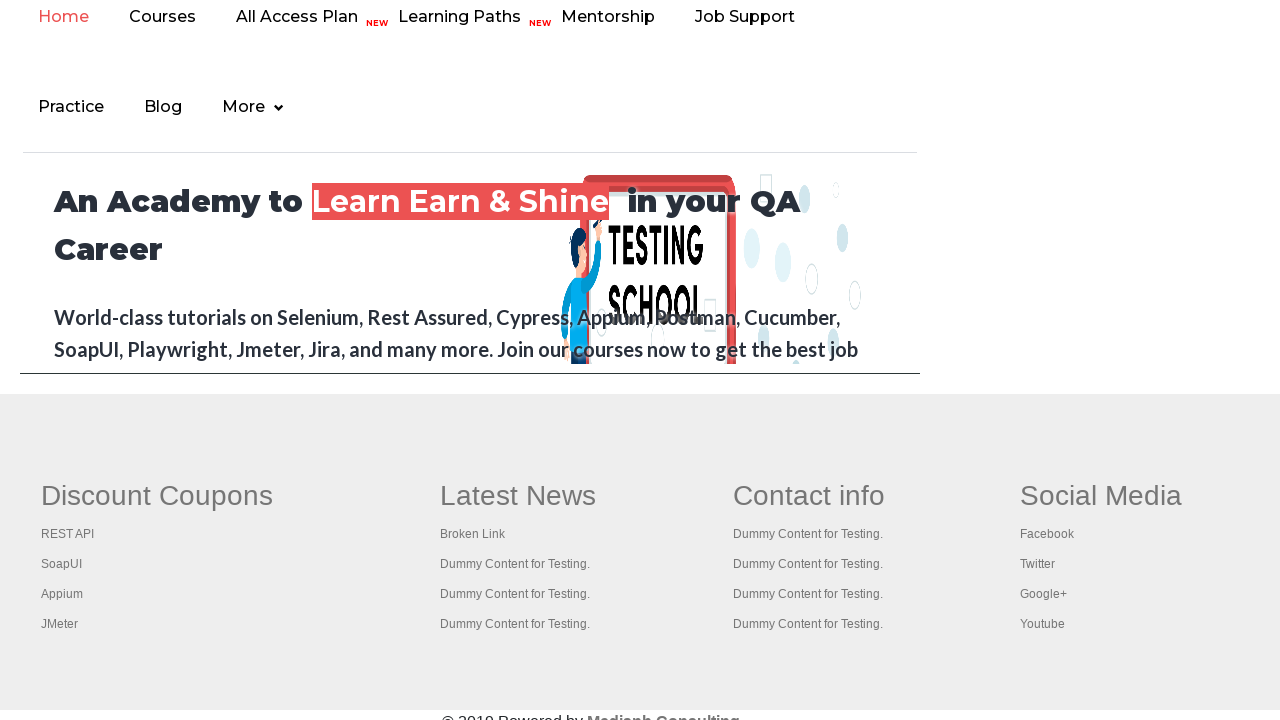

Retrieved SoapUI link href: https://www.soapui.org/
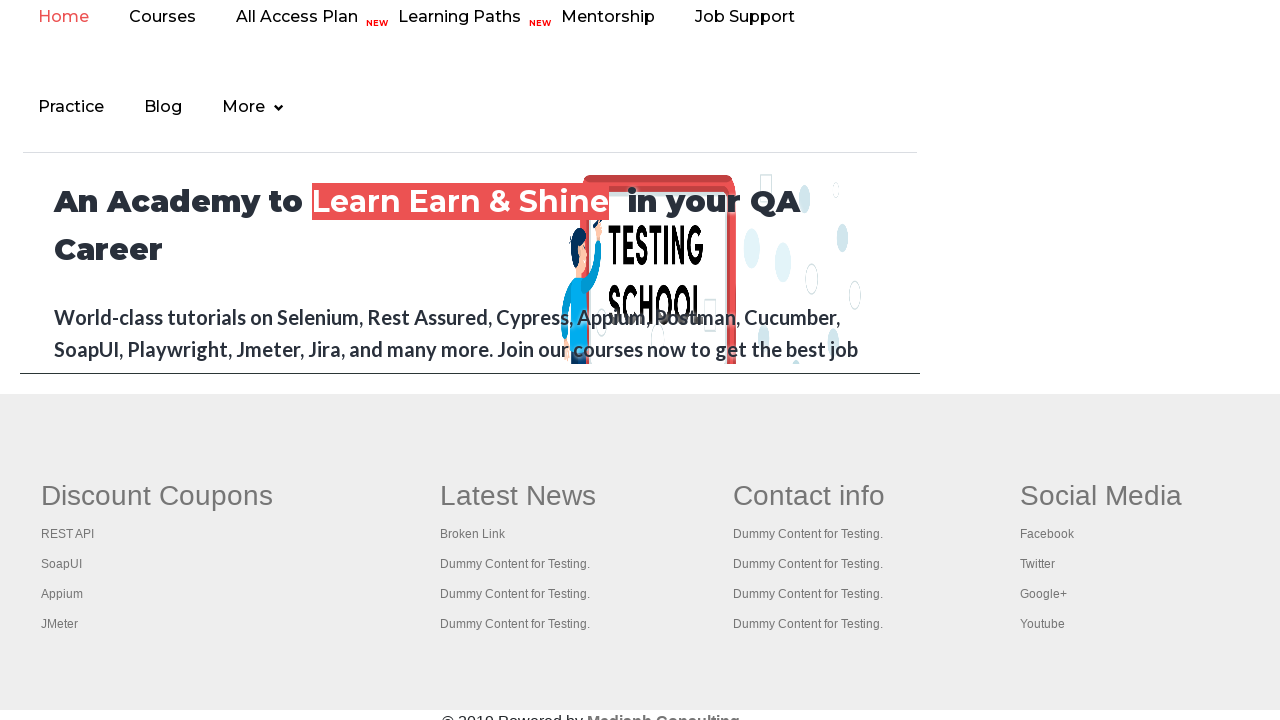

Footer links selector became available
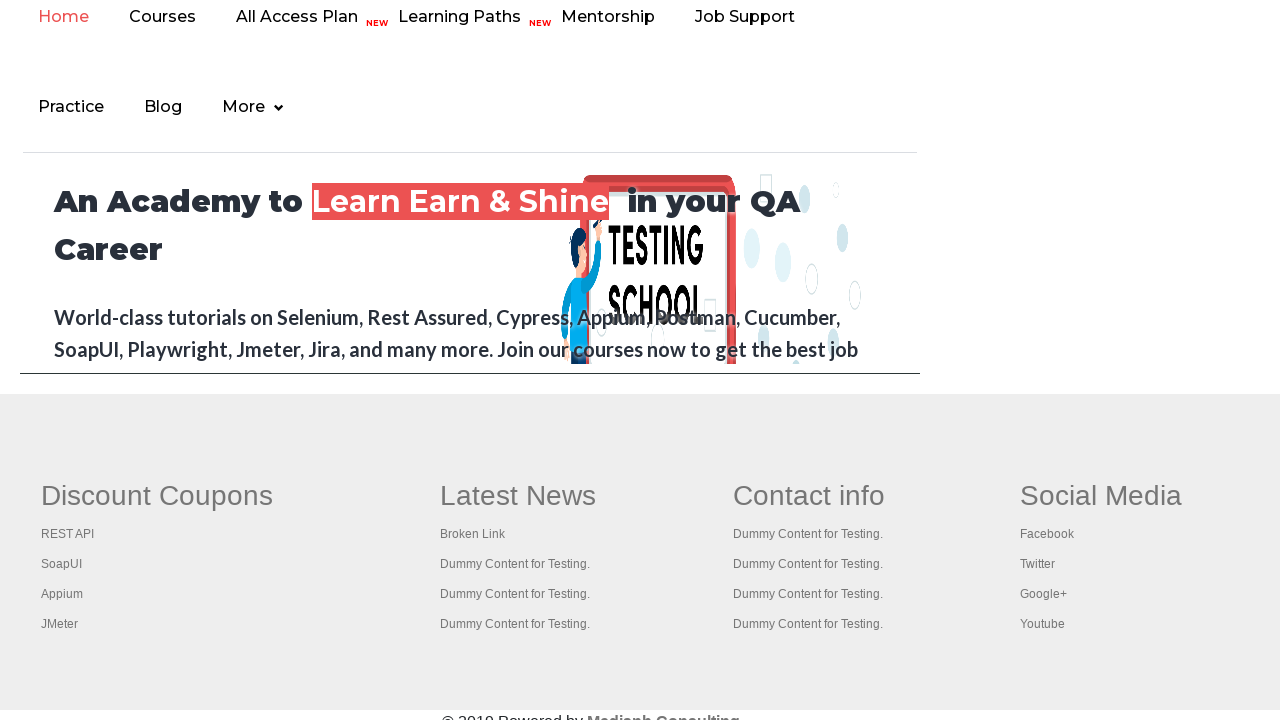

Found 20 footer links on the page
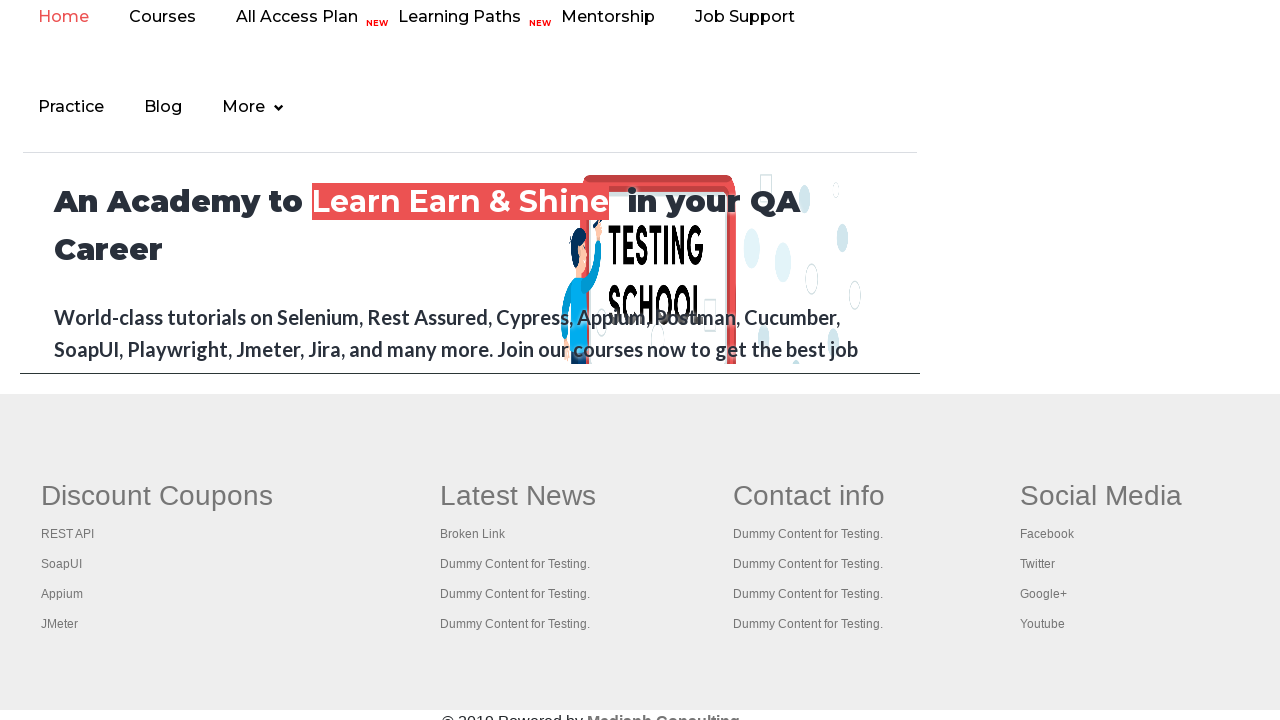

Assertion passed: footer links are present
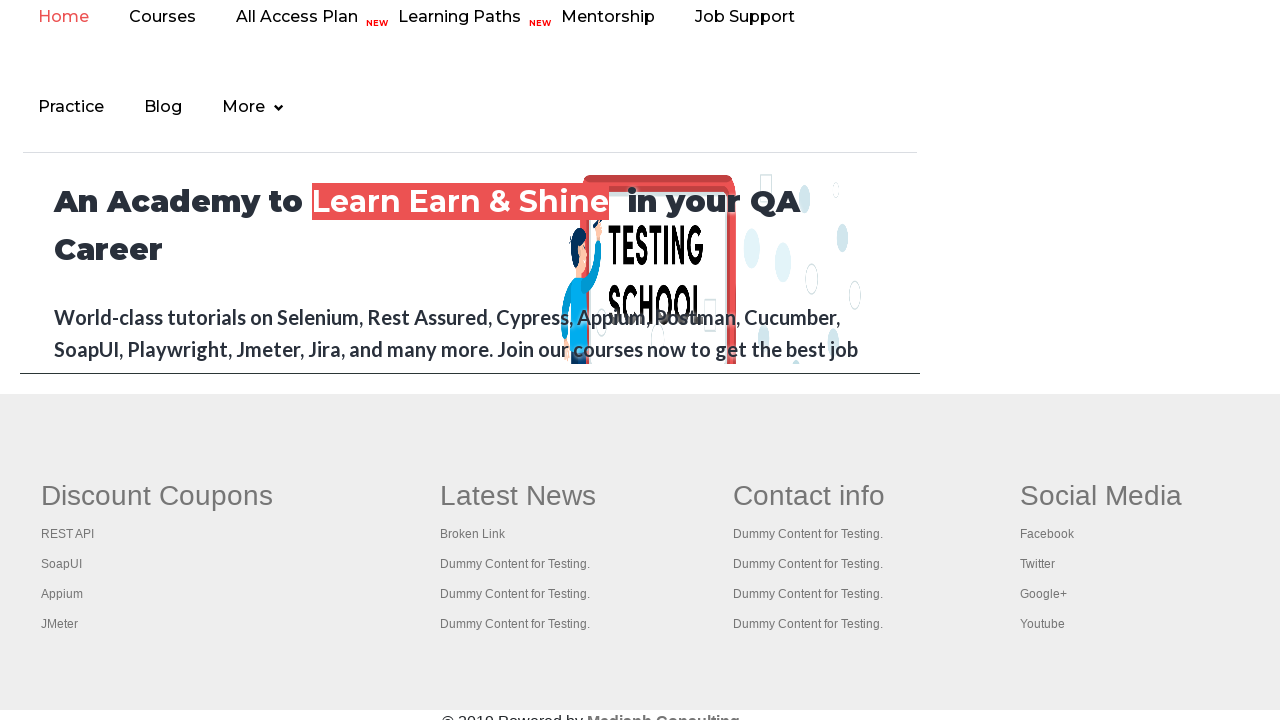

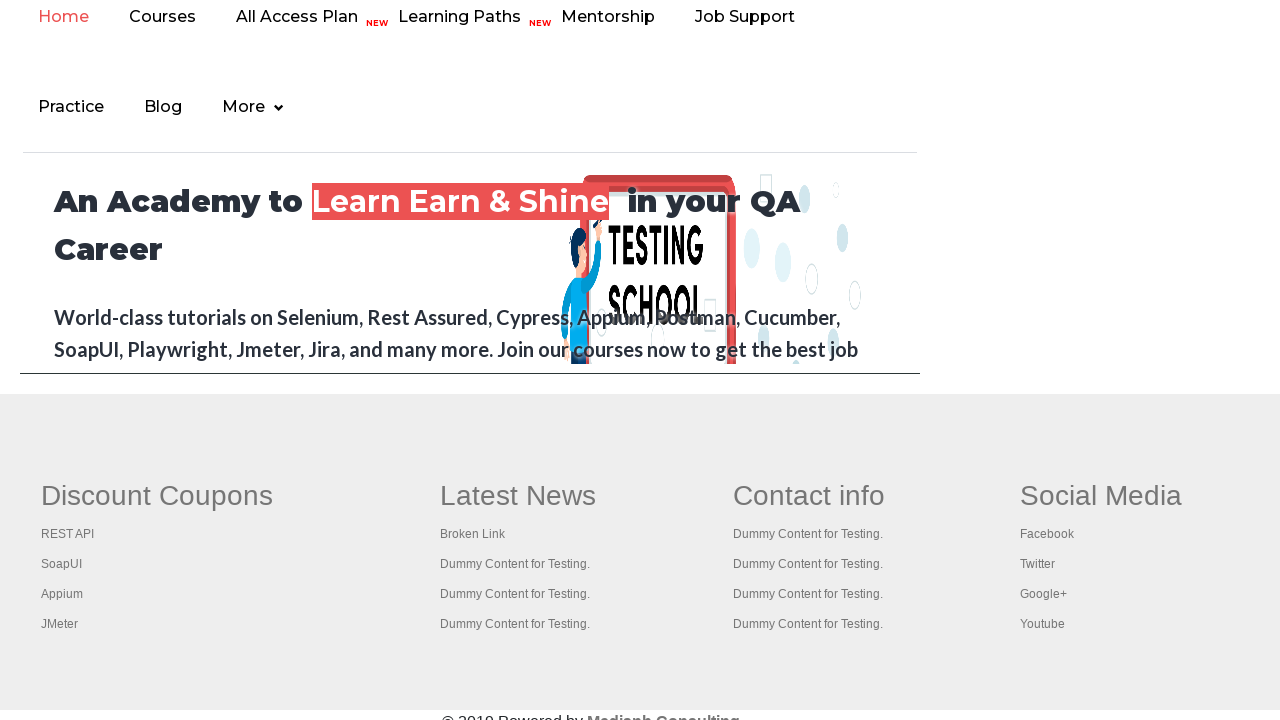